Tests drag and drop functionality by dragging an element from column A to column B

Starting URL: http://the-internet.herokuapp.com/drag_and_drop

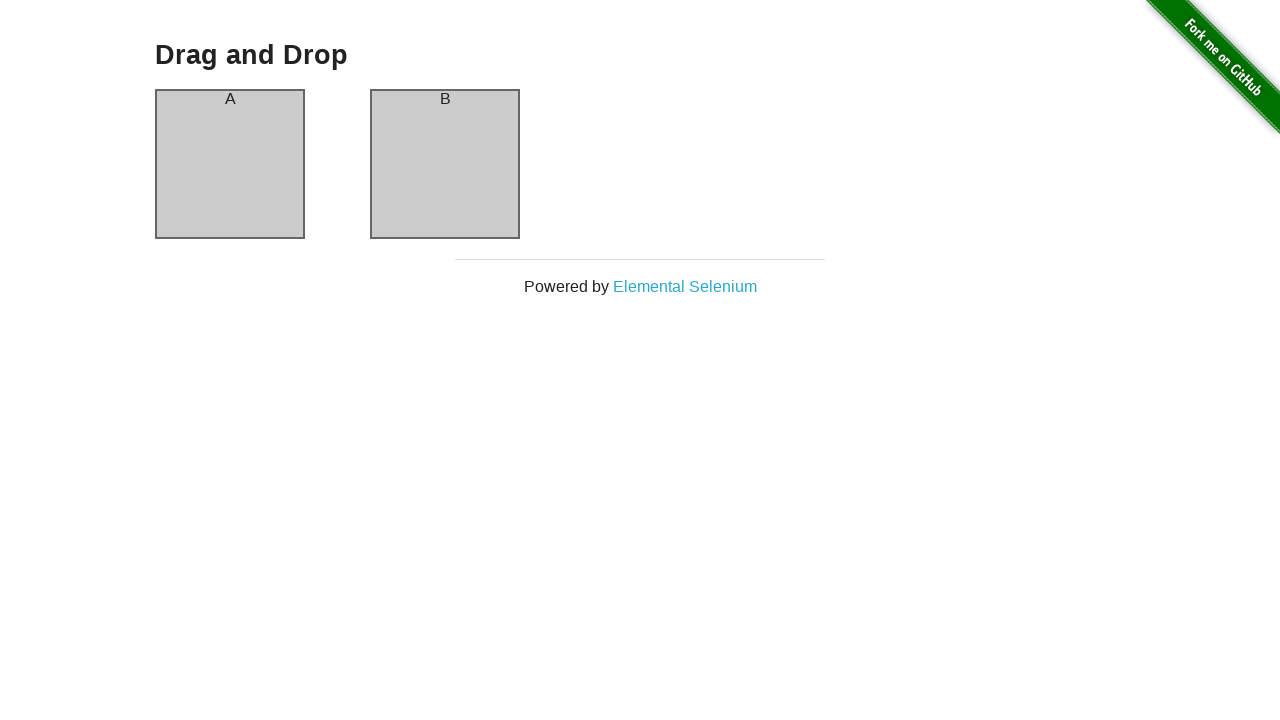

Waited for column A element to be visible
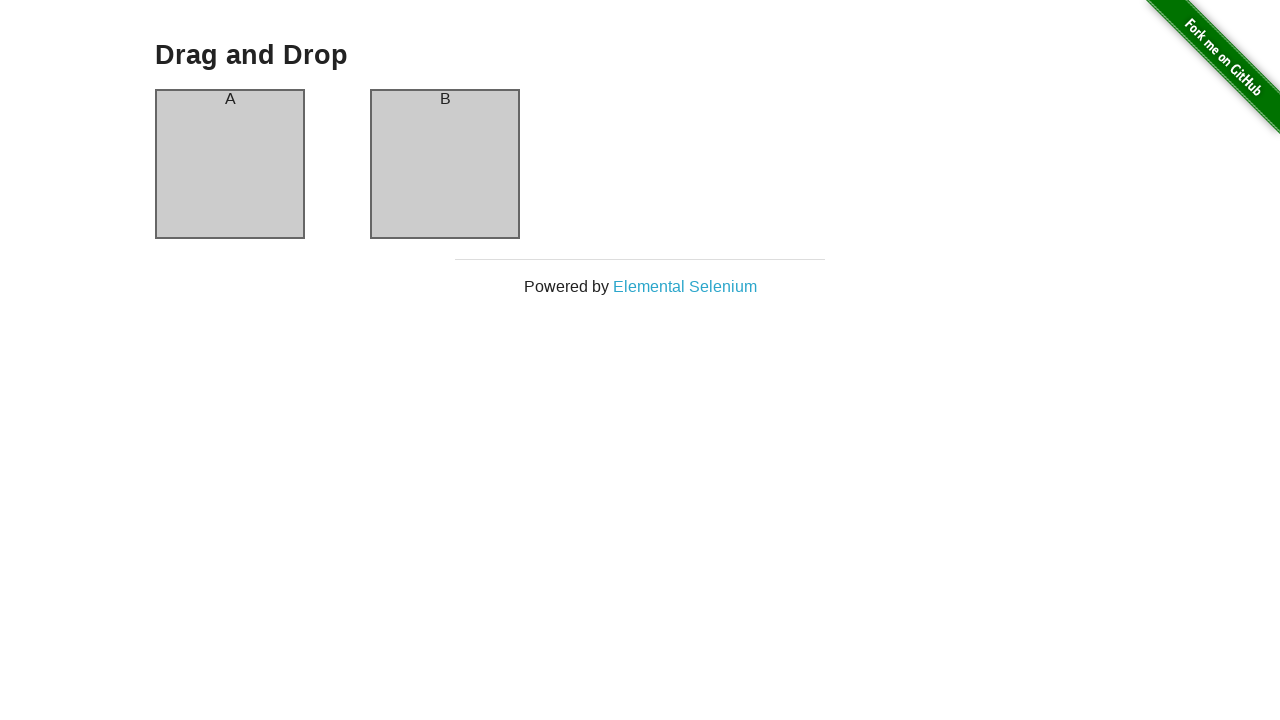

Waited for column B element to be visible
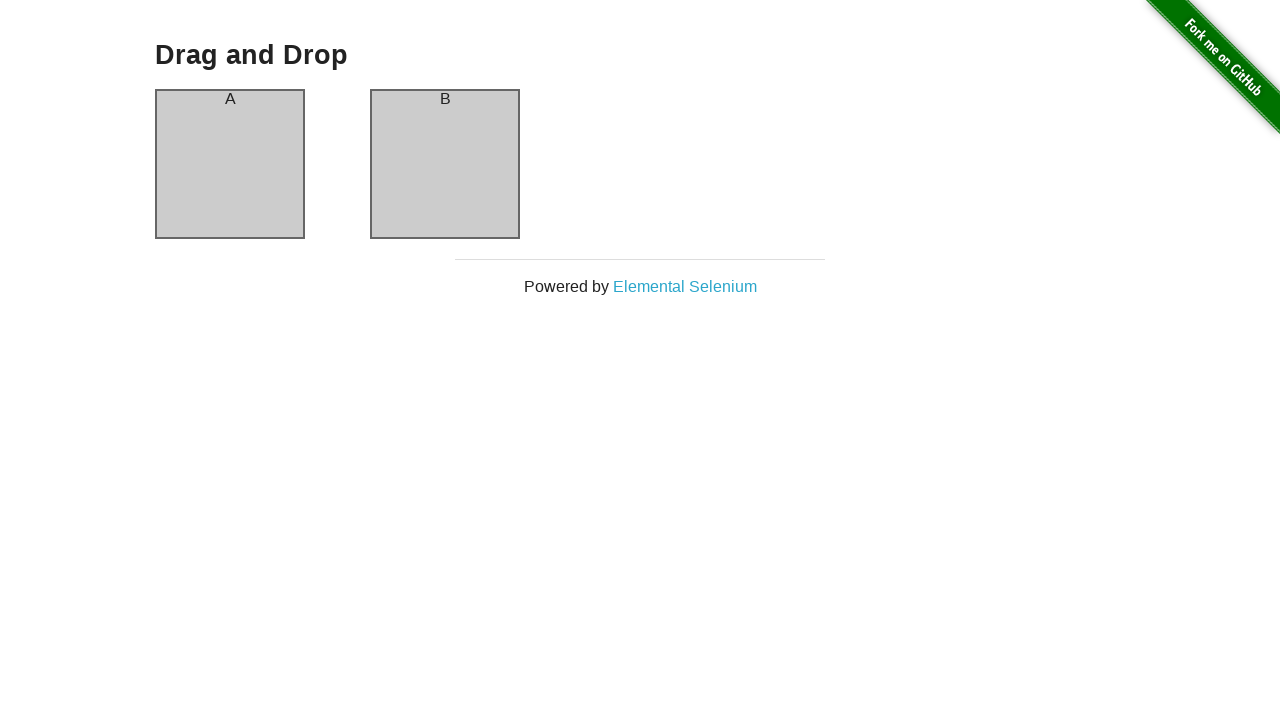

Located source element (column A)
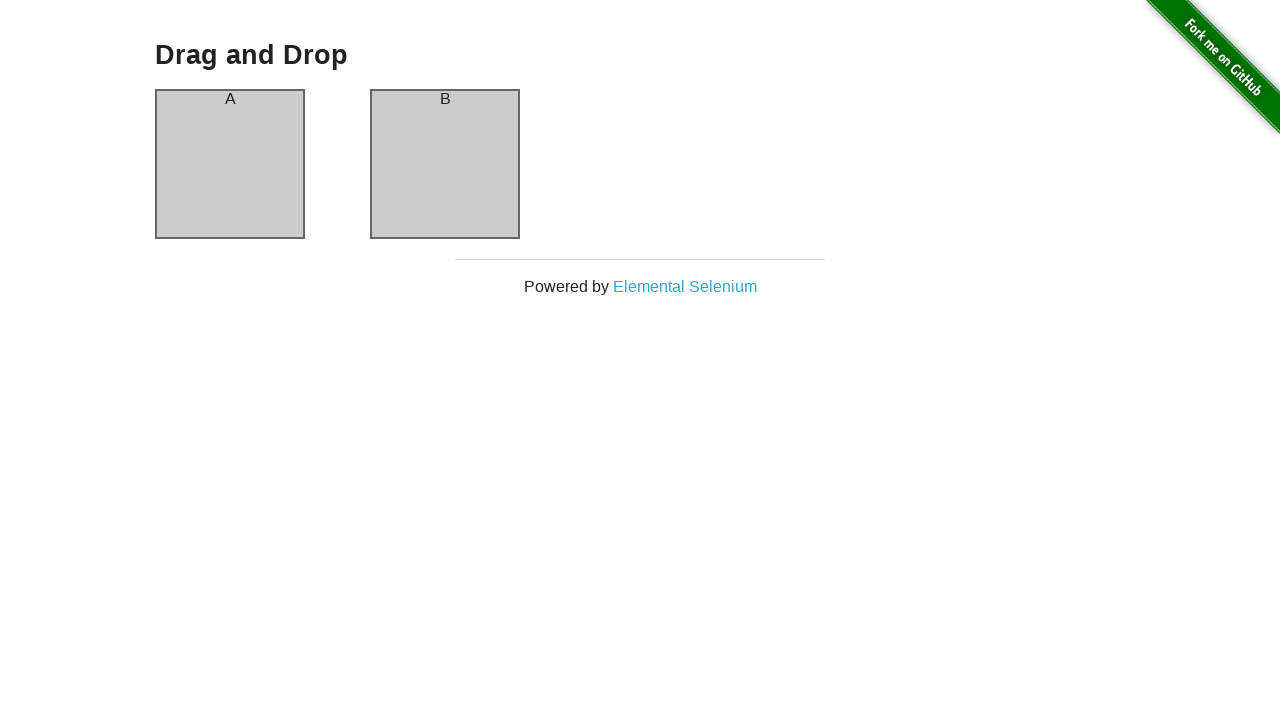

Located target element (column B)
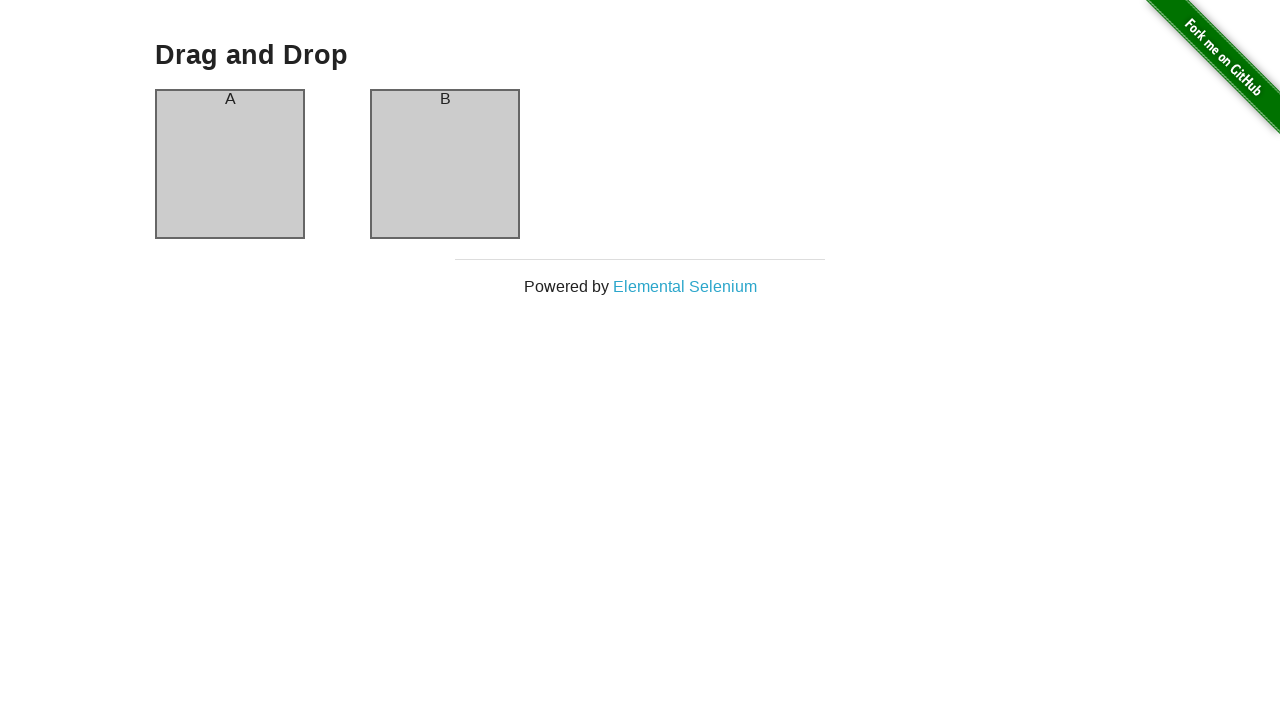

Dragged element from column A to column B at (445, 164)
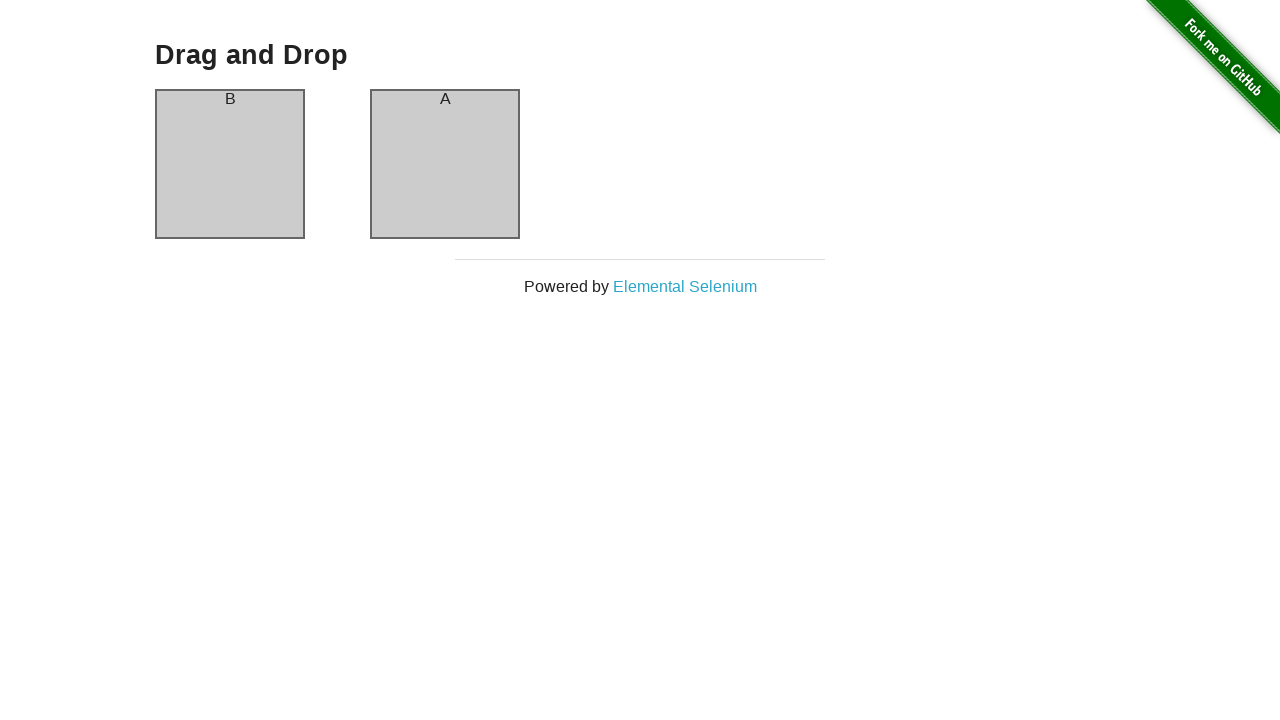

Waited 1 second to observe drag and drop result
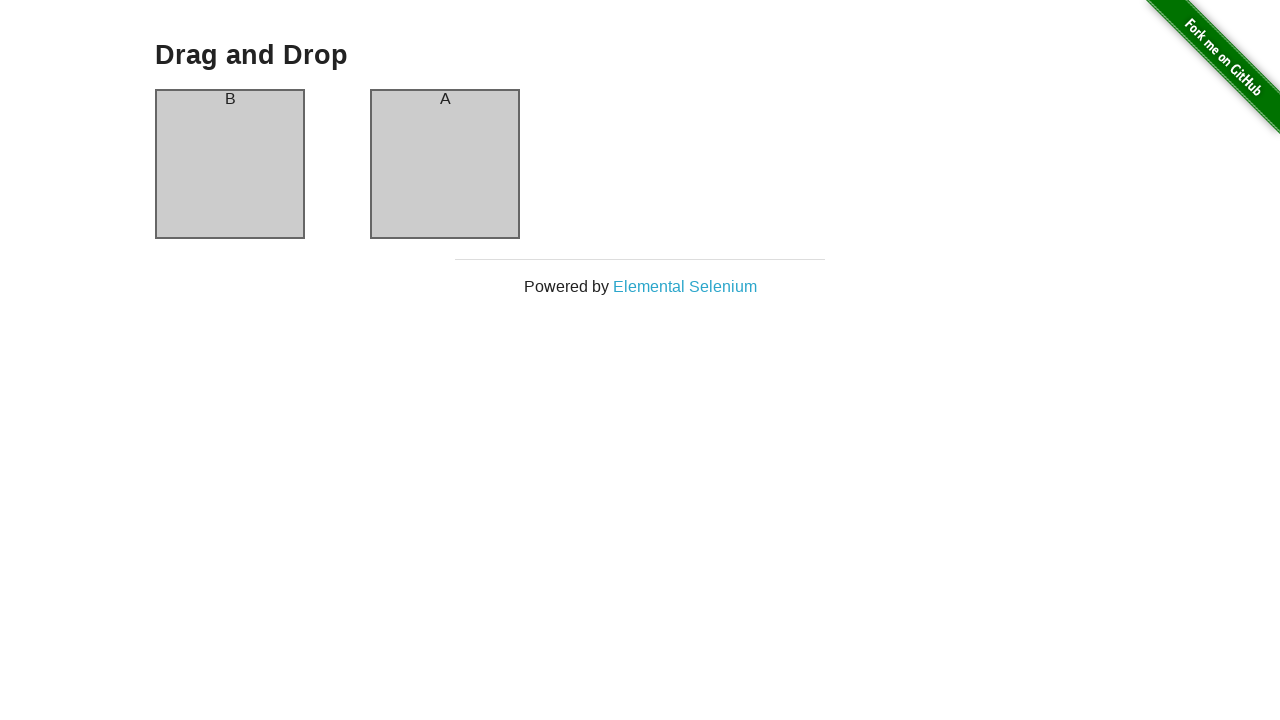

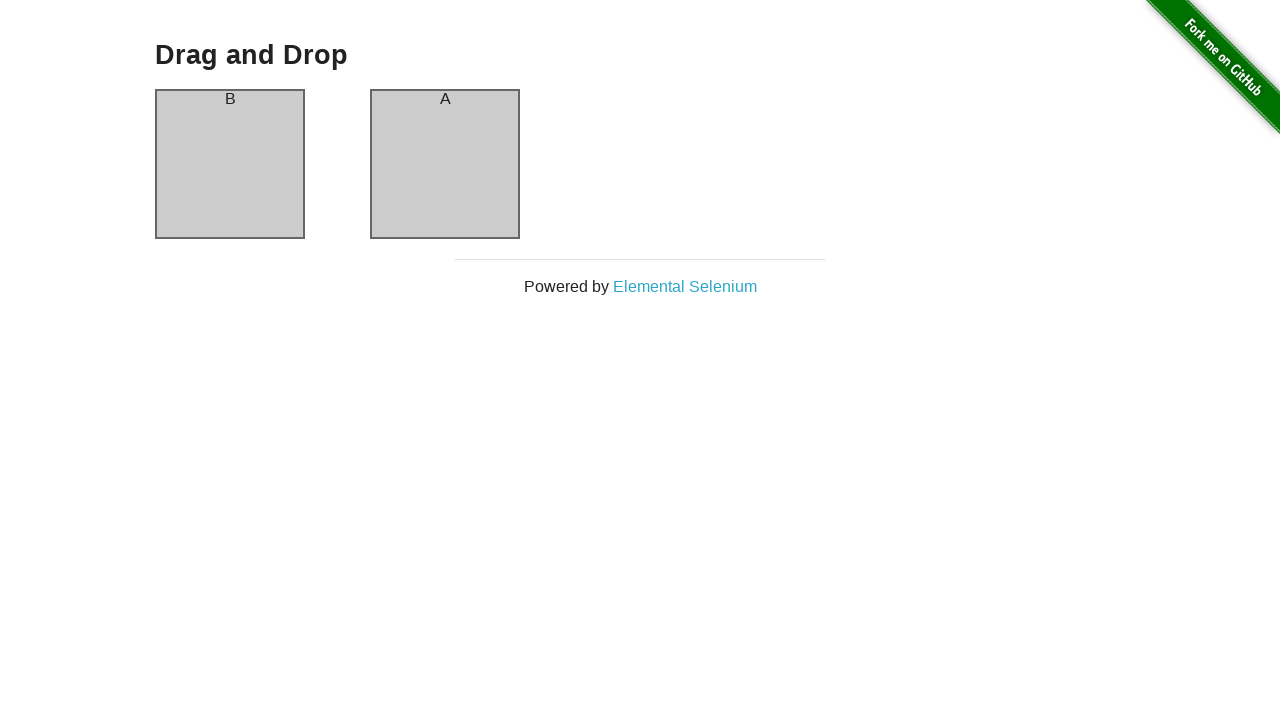